Tests contact form validation with invalid characters in name fields

Starting URL: https://testqa.purse.tech/fake-contact

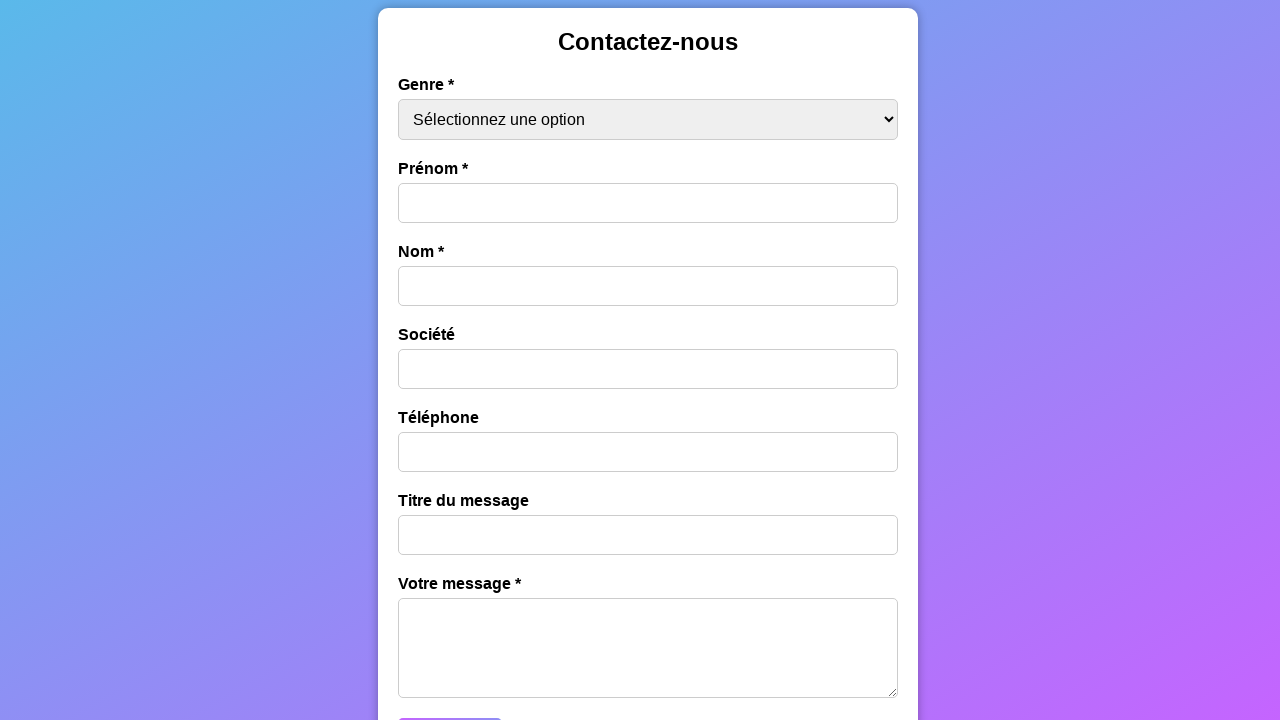

Clicked gender dropdown at (648, 119) on #gender
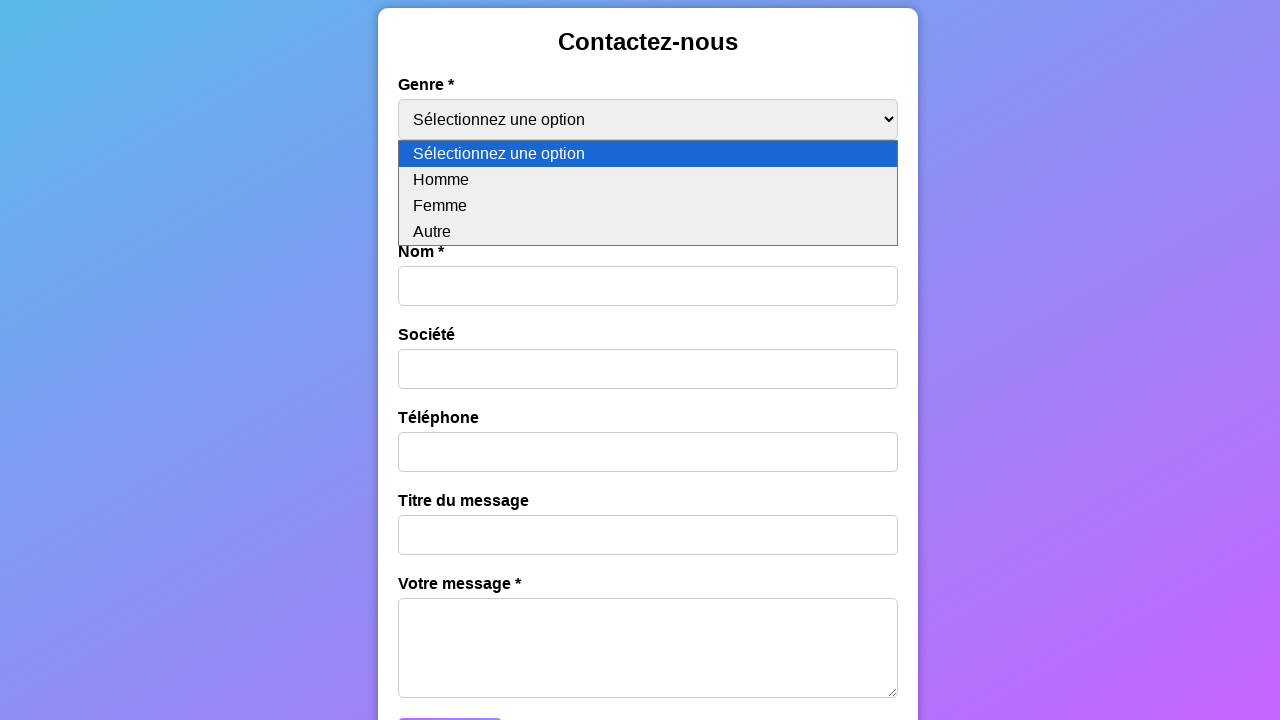

Selected 'Femme' from gender dropdown on #gender
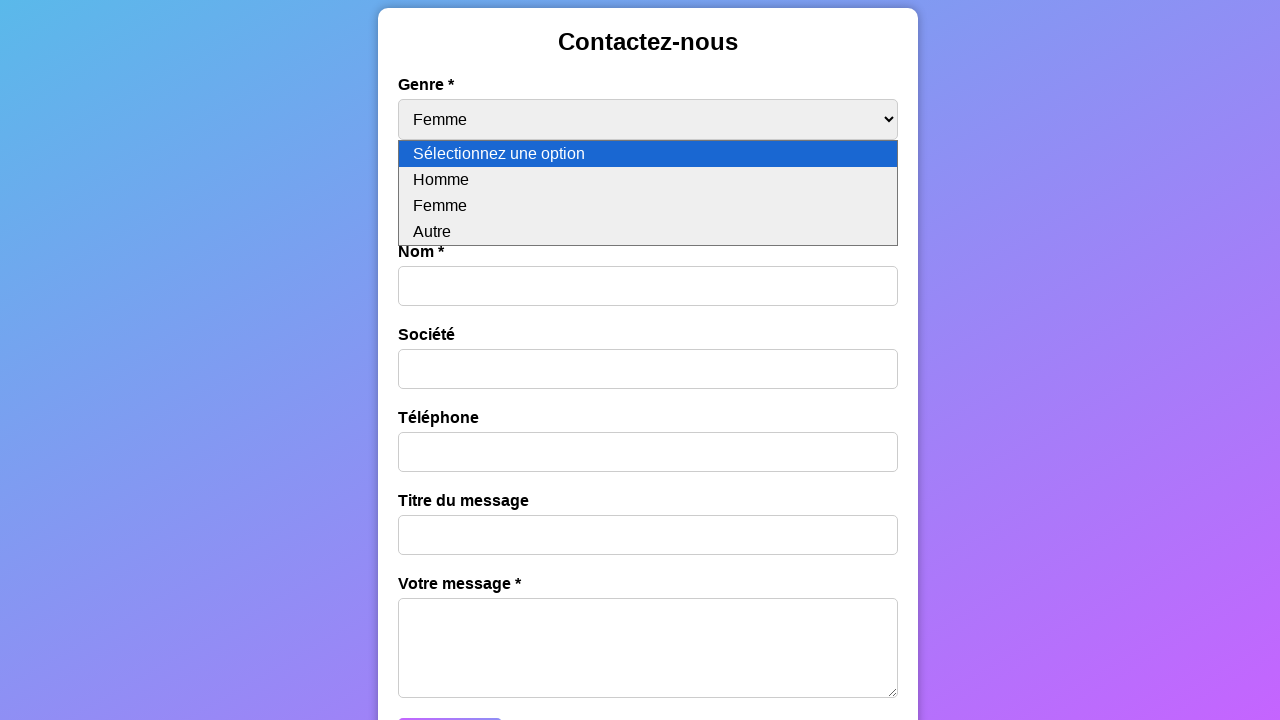

Filled first name field with invalid format '12345abcde' on #first-name
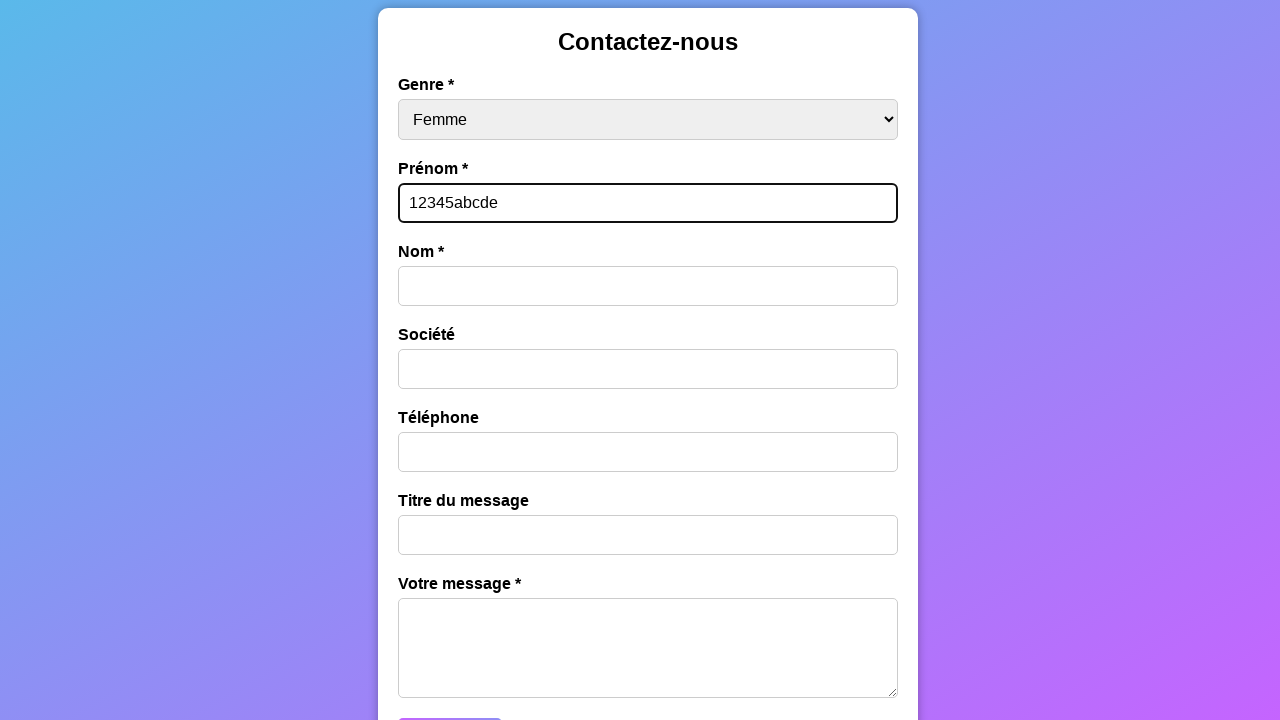

Filled last name field with invalid URL format 'http://example.com/image.jpg' on #last-name
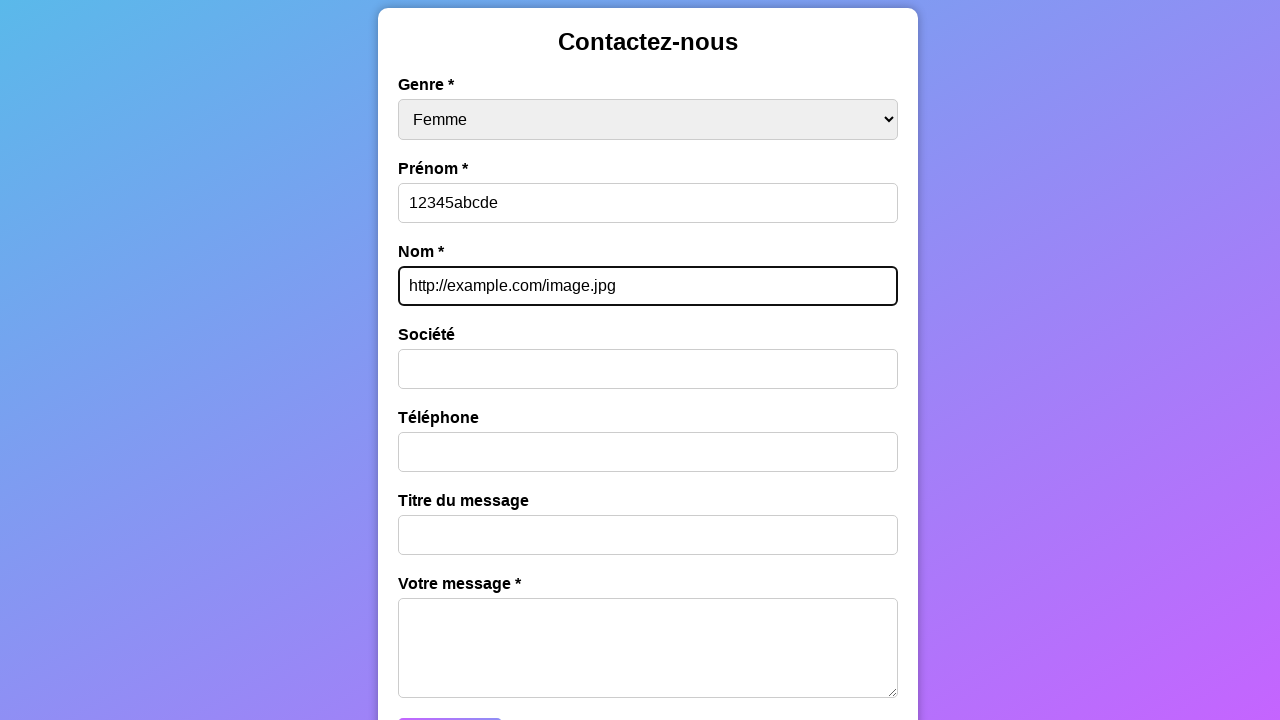

Filled message title with 'Erreur sur le format des noms' on #message-title
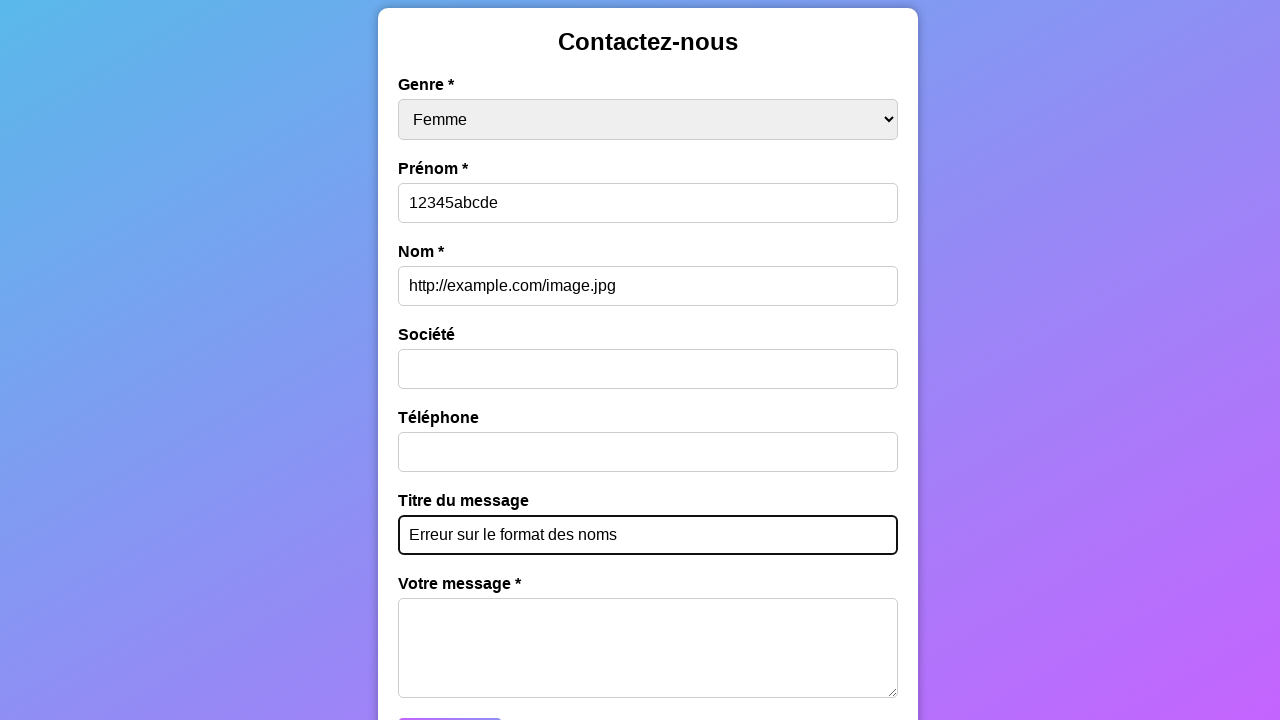

Filled message field with 'Erreur sur le format des noms' on #message
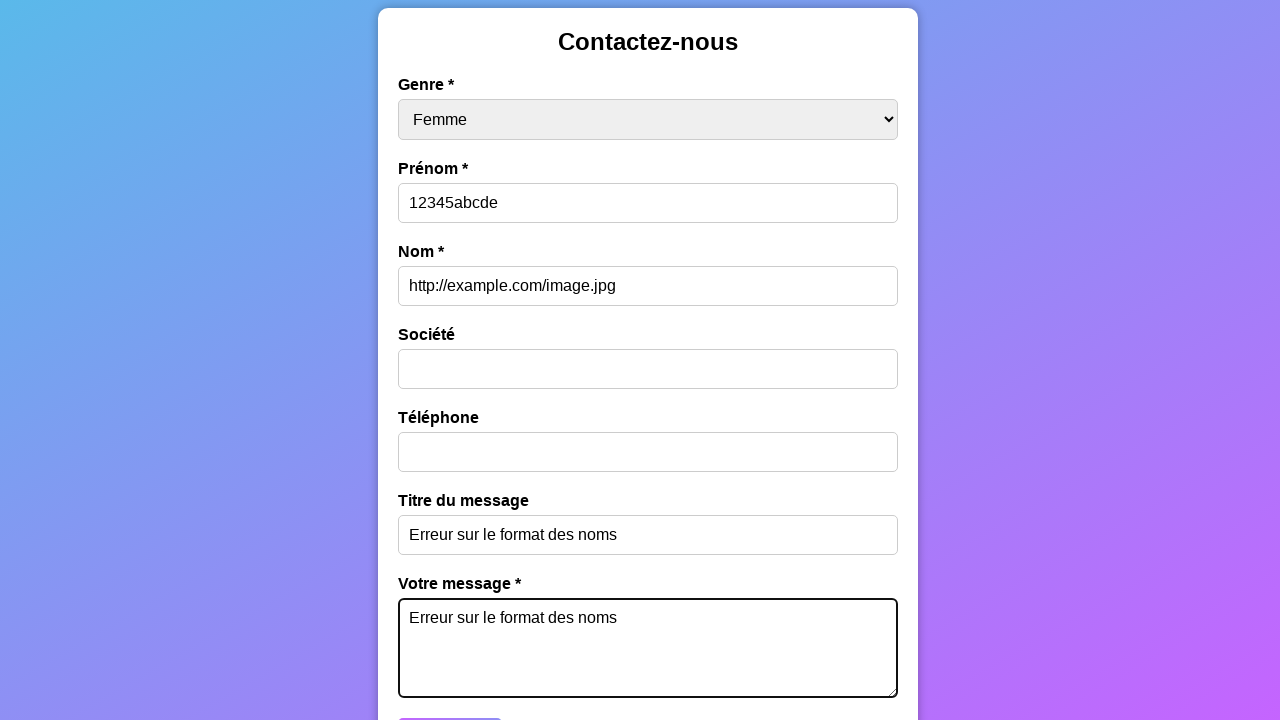

Clicked submit button to submit contact form with invalid name fields at (450, 701) on #submit-button
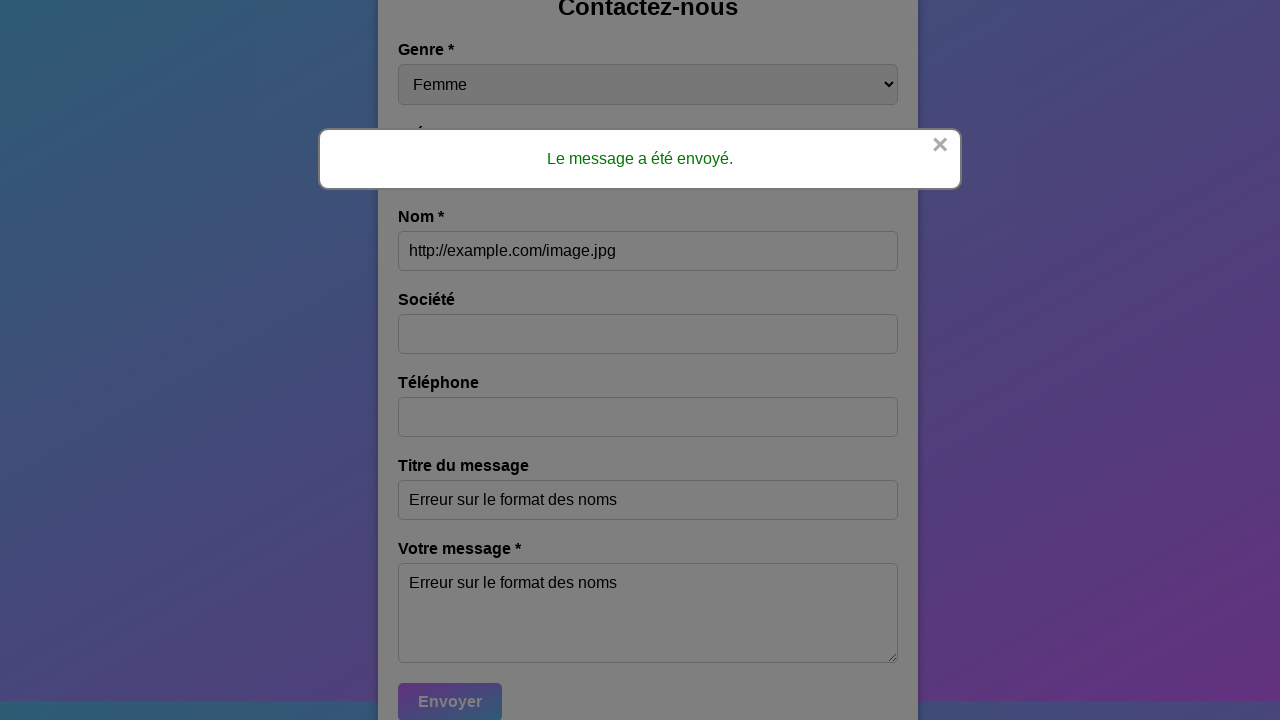

Error message popup appeared, validation triggered for invalid name formats
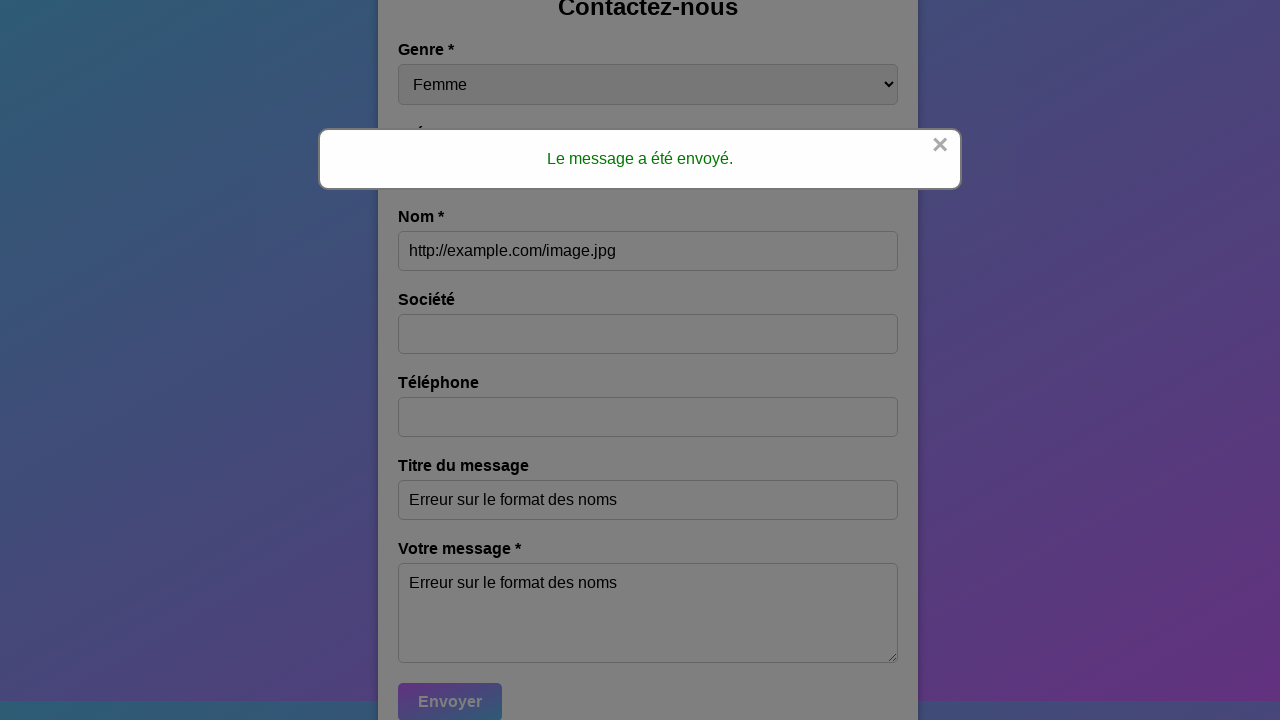

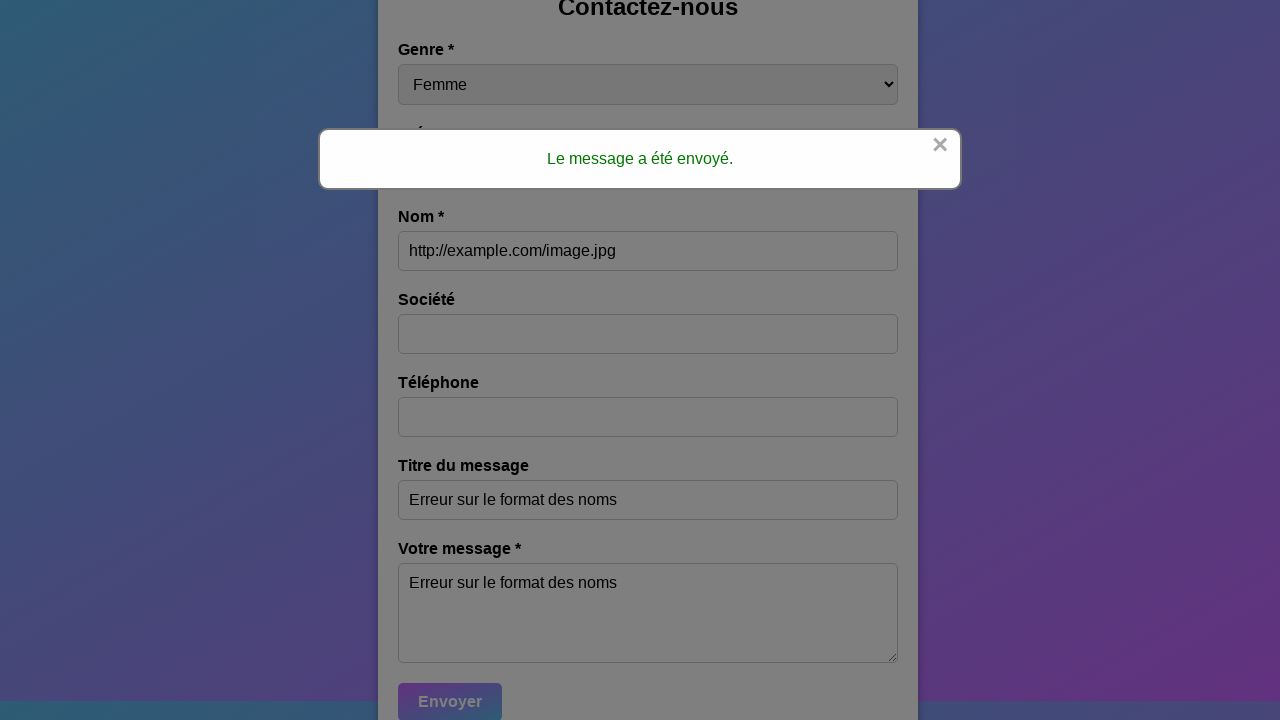